Selects specific checkboxes at positions 1st, 3rd, and 7th from the list

Starting URL: https://testautomationpractice.blogspot.com/

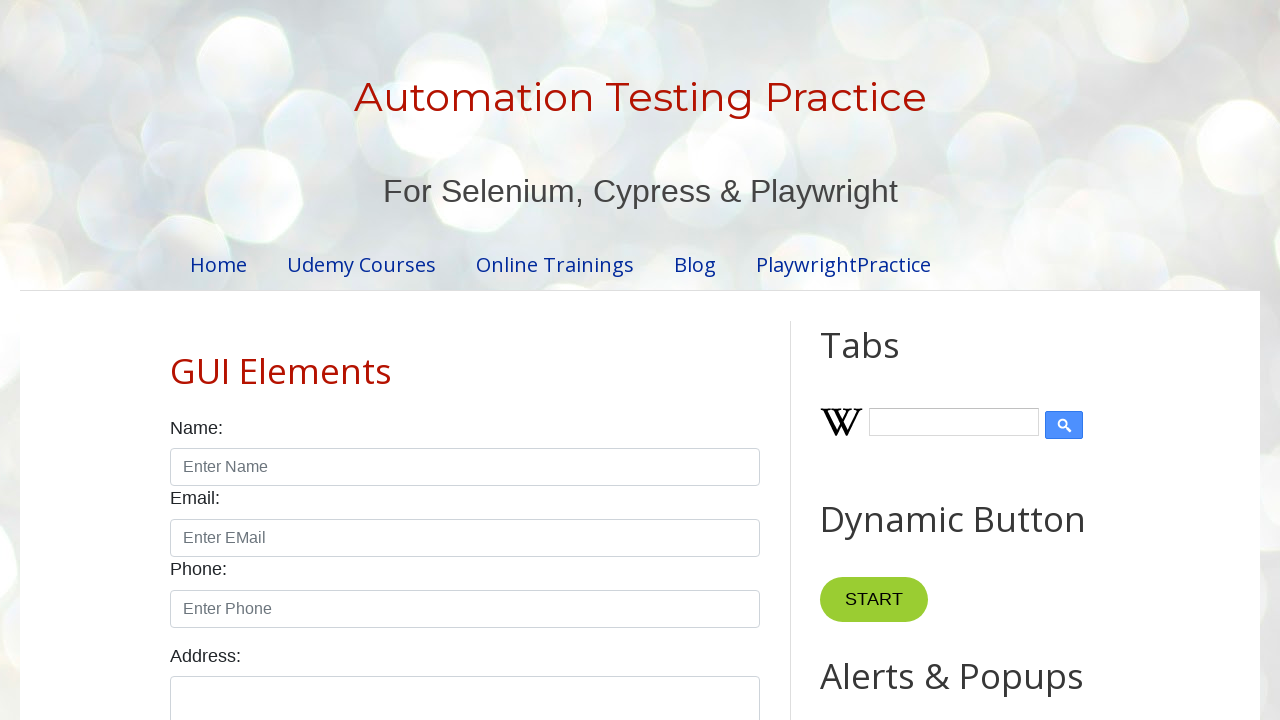

Located all checkboxes with class 'form-check-input'
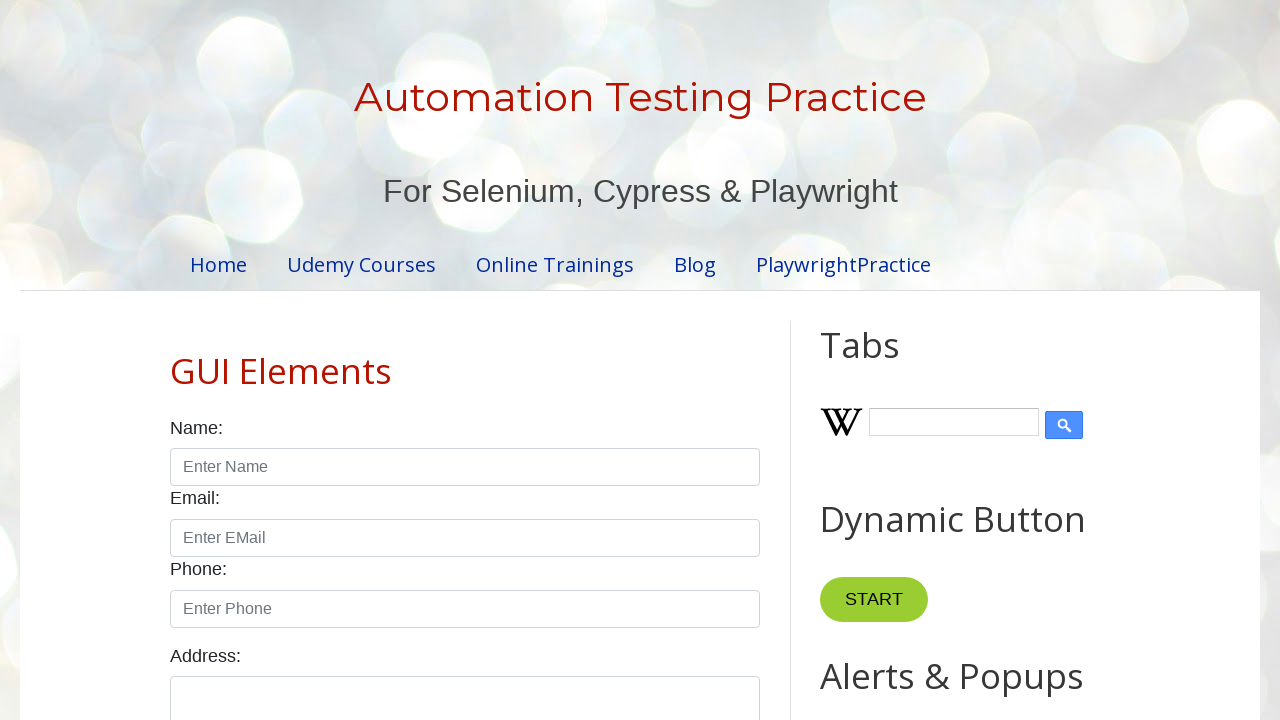

Clicked checkbox at position 1 (1st, 3rd, or 7th) at (176, 360) on xpath=//*[@class='form-check-input' and @type='checkbox'] >> nth=0
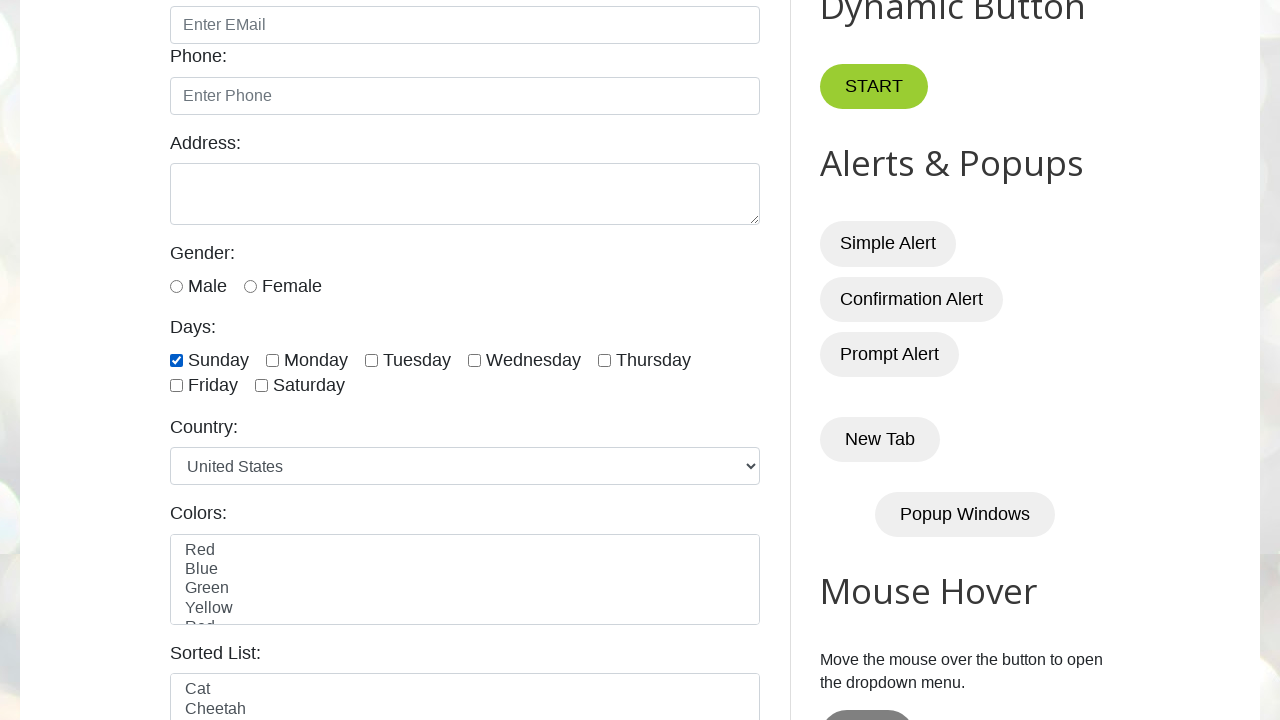

Clicked checkbox at position 3 (1st, 3rd, or 7th) at (372, 360) on xpath=//*[@class='form-check-input' and @type='checkbox'] >> nth=2
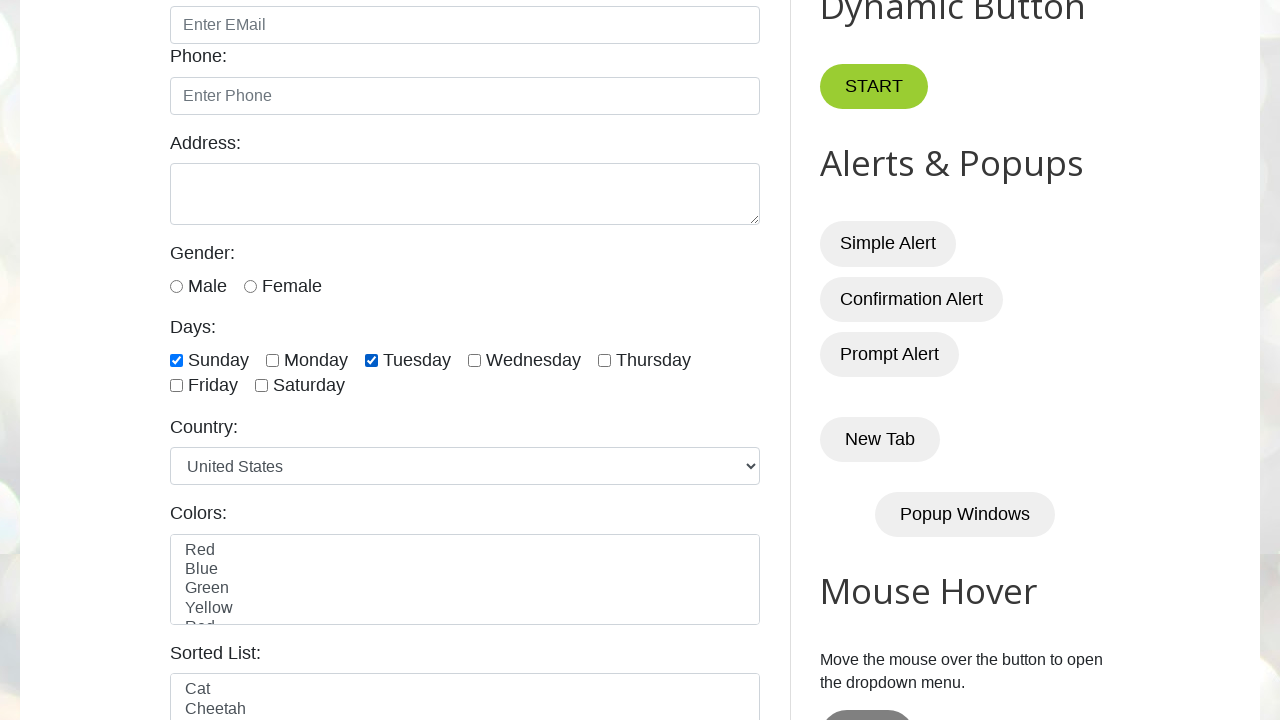

Clicked checkbox at position 7 (1st, 3rd, or 7th) at (262, 386) on xpath=//*[@class='form-check-input' and @type='checkbox'] >> nth=6
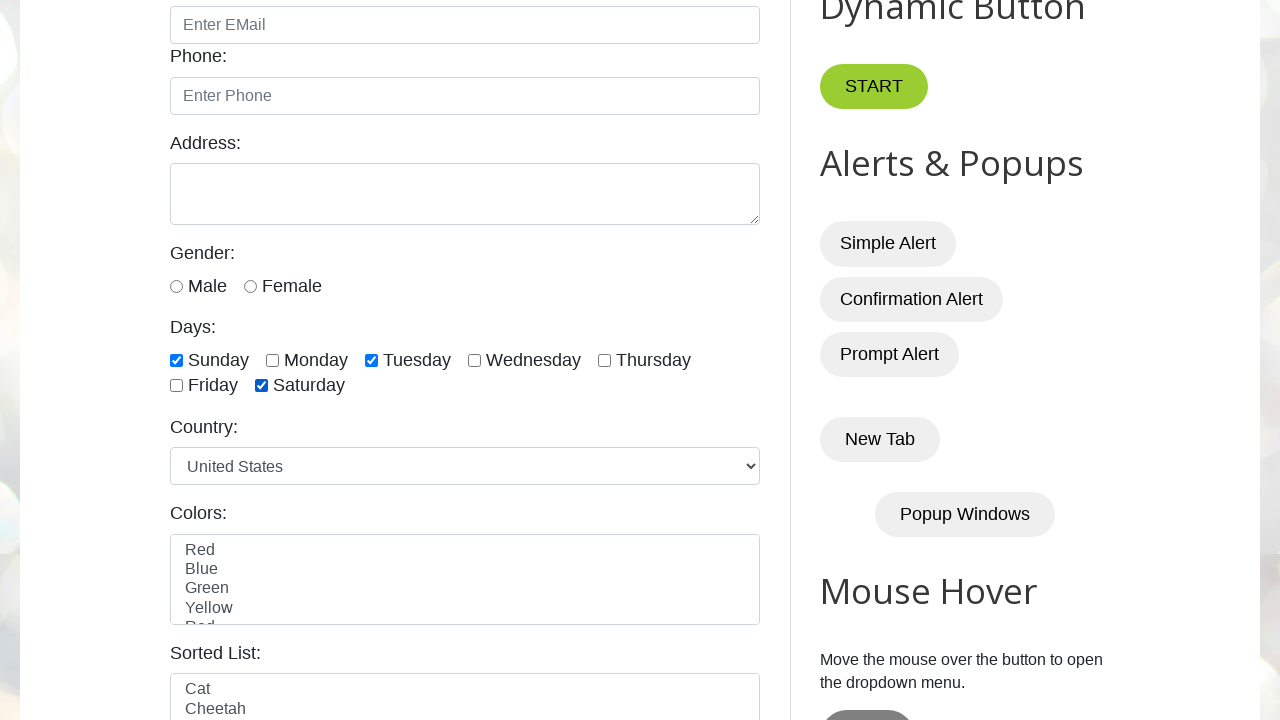

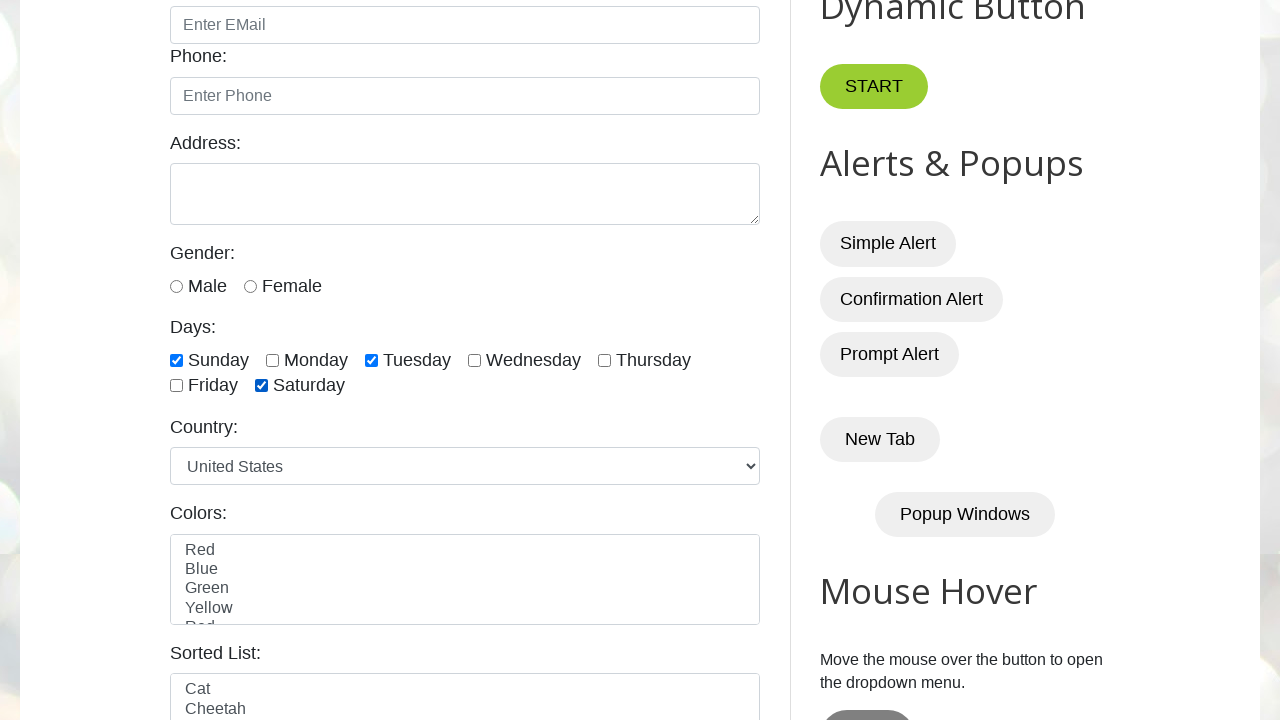